Tests filtering to display only completed items

Starting URL: https://demo.playwright.dev/todomvc

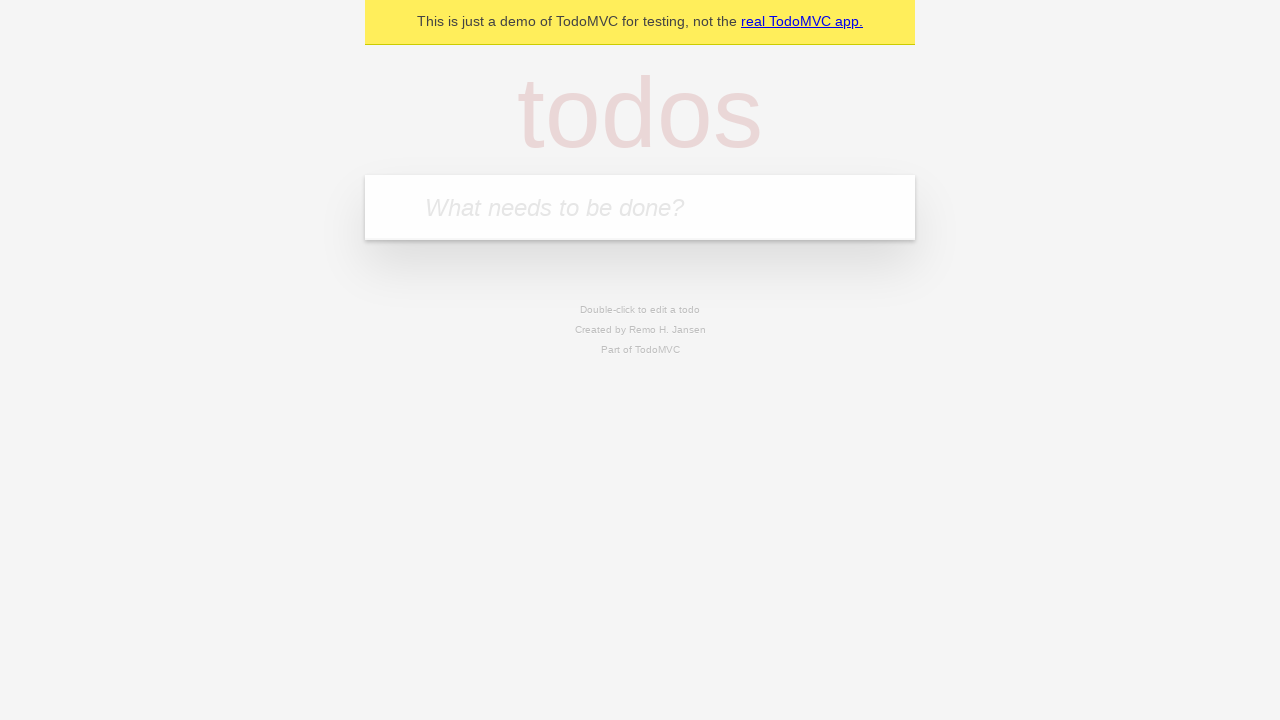

Filled todo input with 'buy some cheese' on internal:attr=[placeholder="What needs to be done?"i]
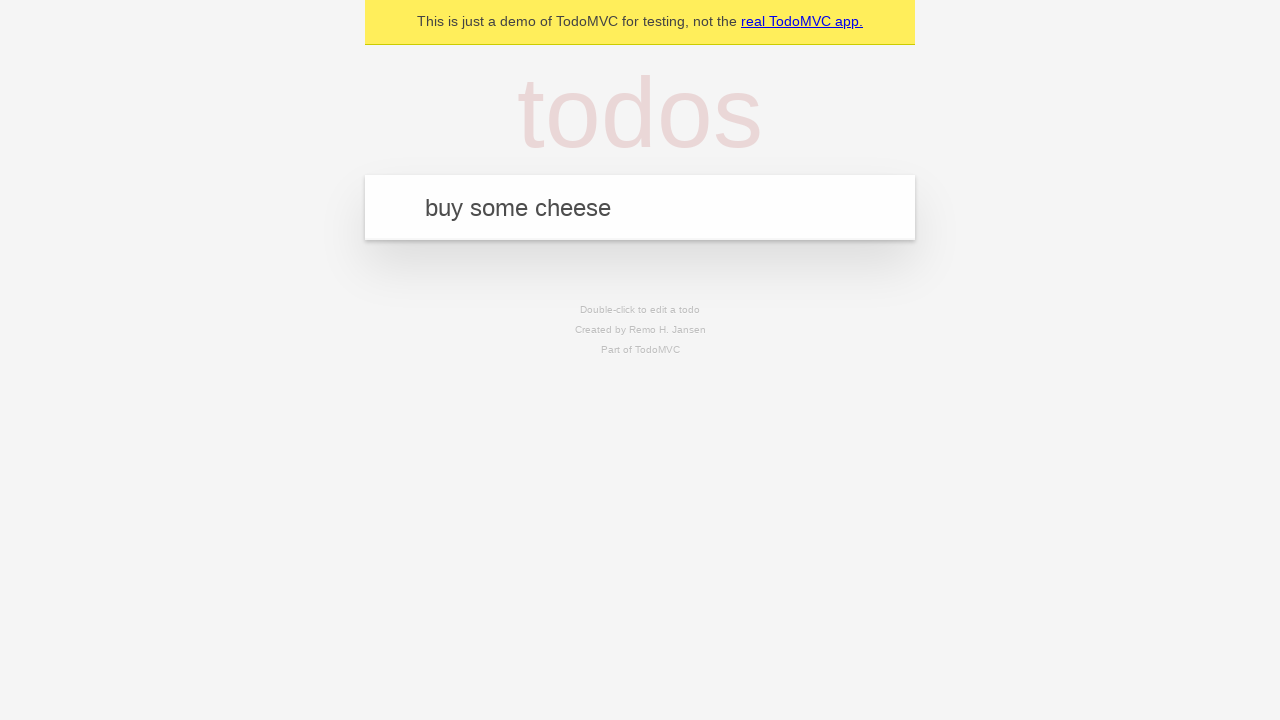

Pressed Enter to add first todo on internal:attr=[placeholder="What needs to be done?"i]
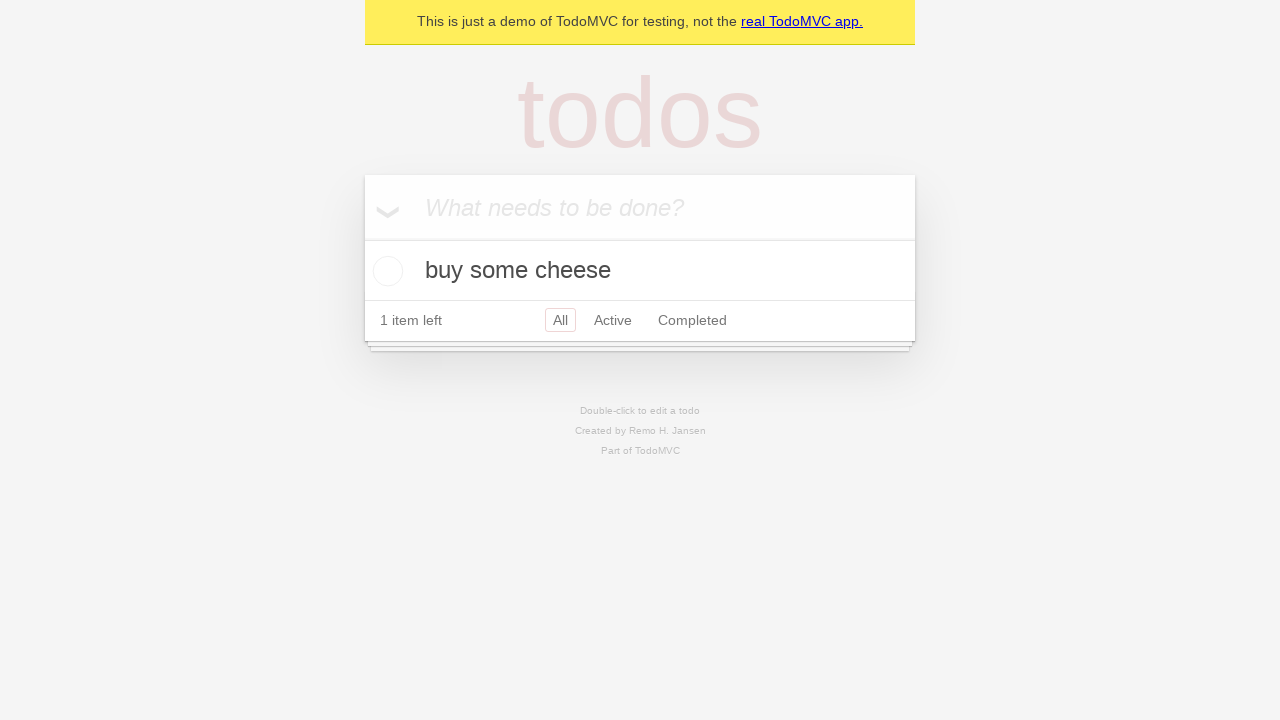

Filled todo input with 'feed the cat' on internal:attr=[placeholder="What needs to be done?"i]
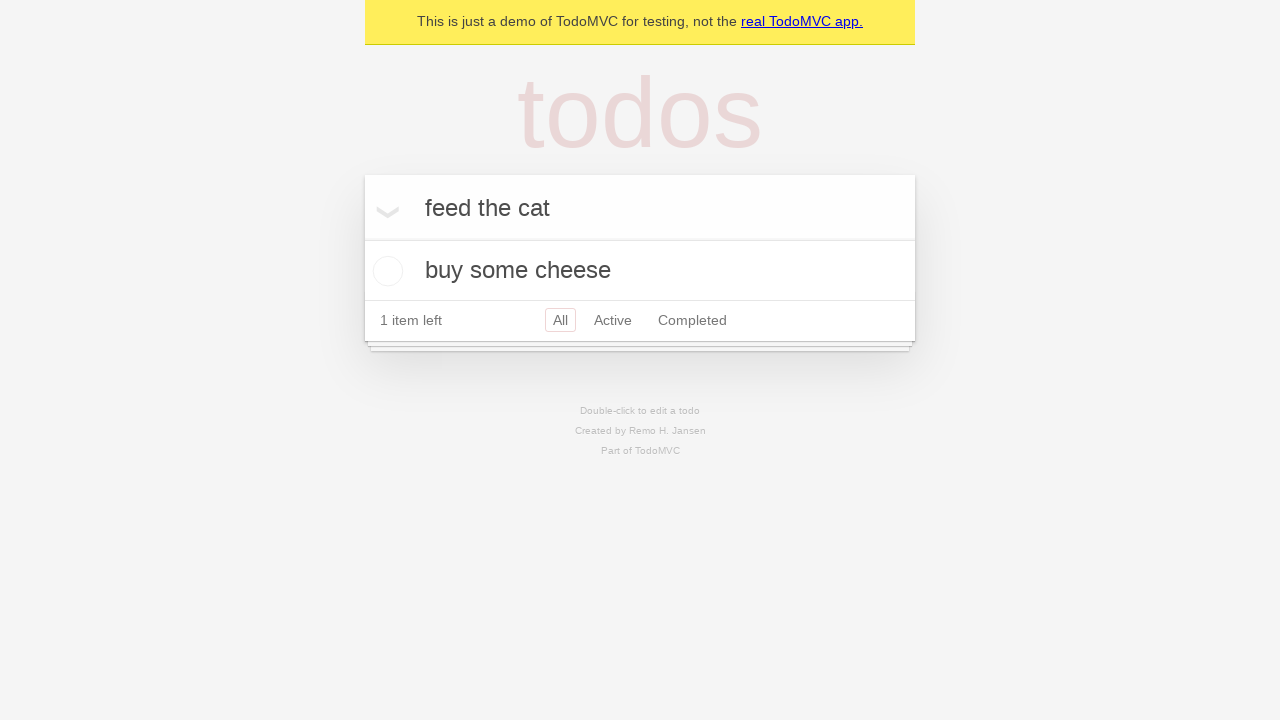

Pressed Enter to add second todo on internal:attr=[placeholder="What needs to be done?"i]
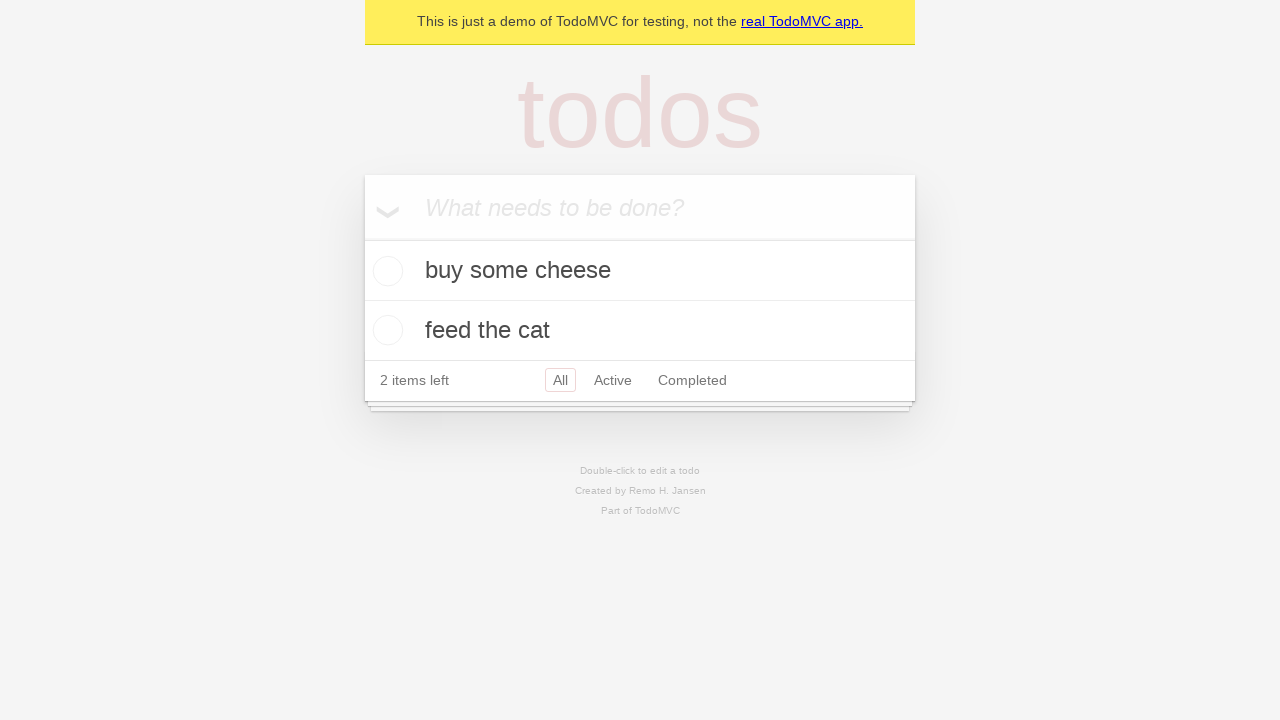

Filled todo input with 'book a doctors appointment' on internal:attr=[placeholder="What needs to be done?"i]
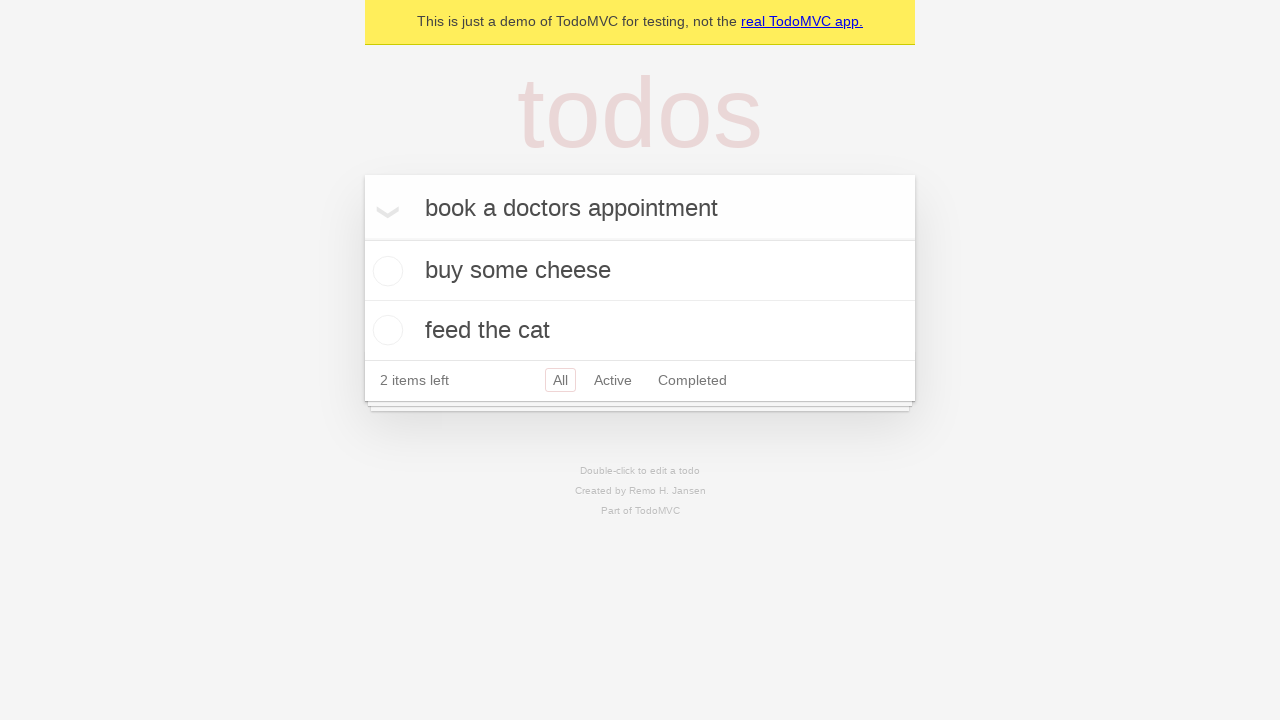

Pressed Enter to add third todo on internal:attr=[placeholder="What needs to be done?"i]
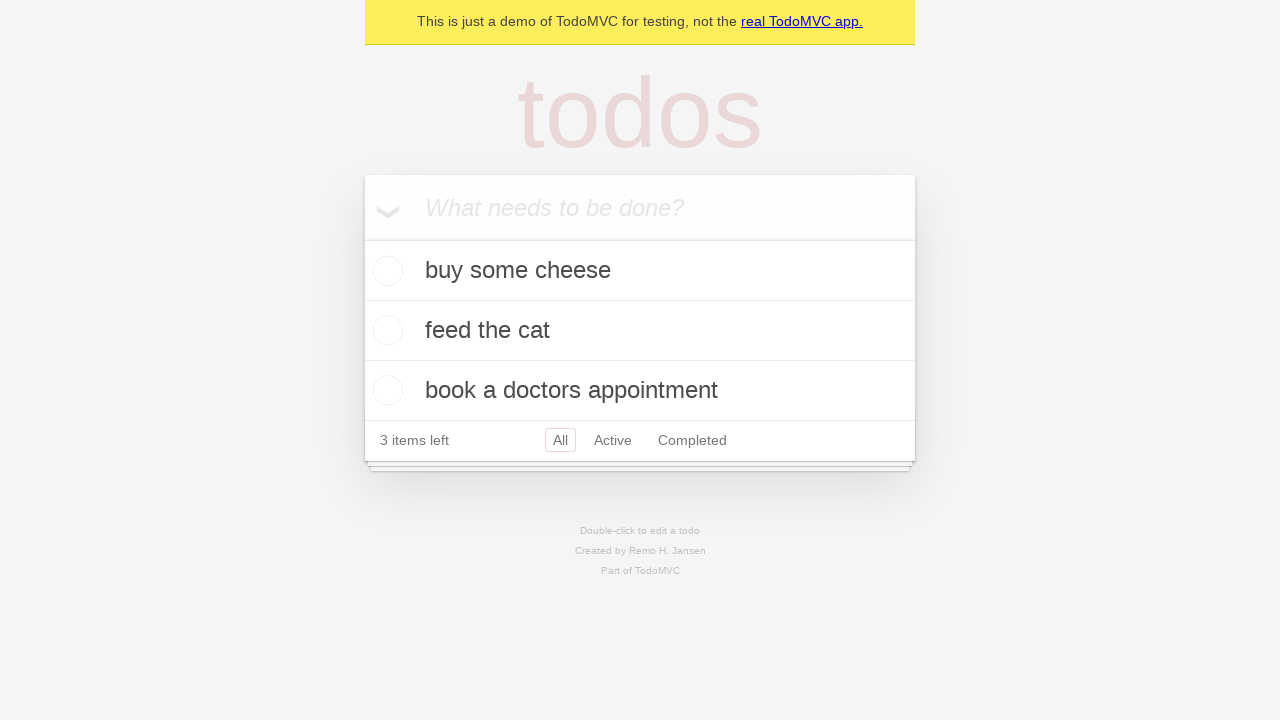

Marked second todo as completed at (385, 330) on .todo-list li .toggle >> nth=1
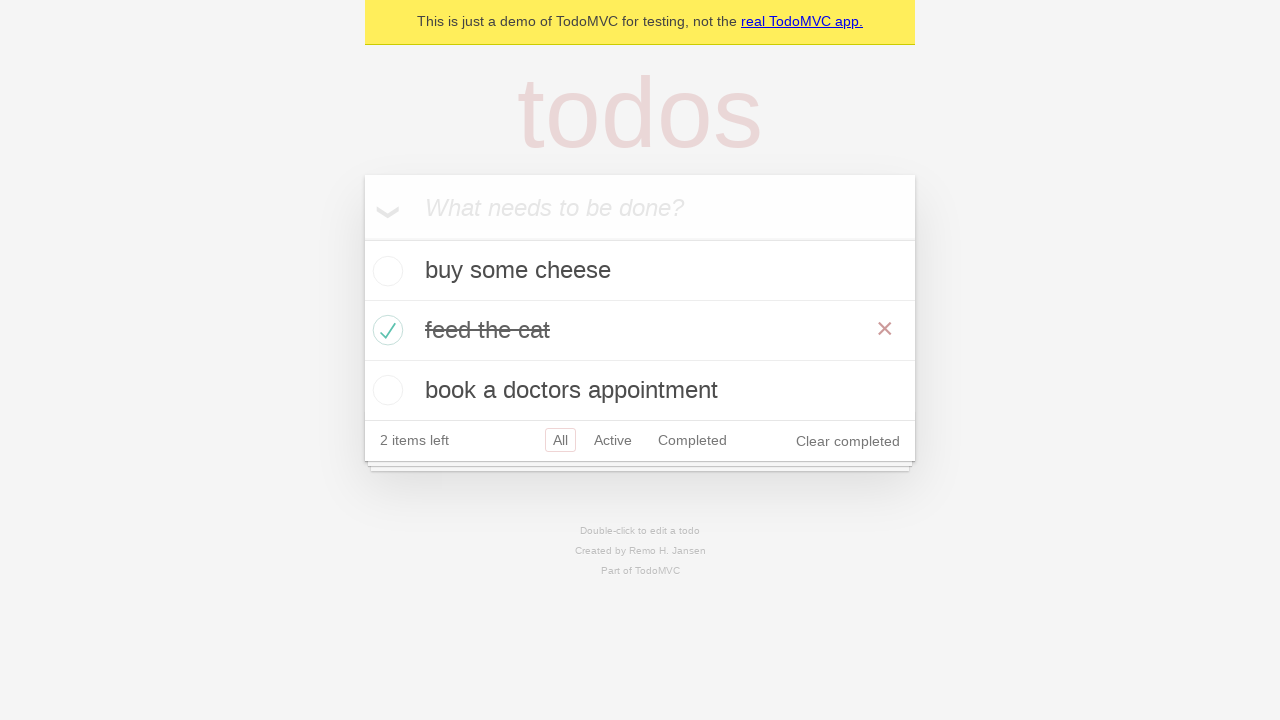

Clicked Completed filter to display only completed items at (692, 440) on internal:role=link[name="Completed"i]
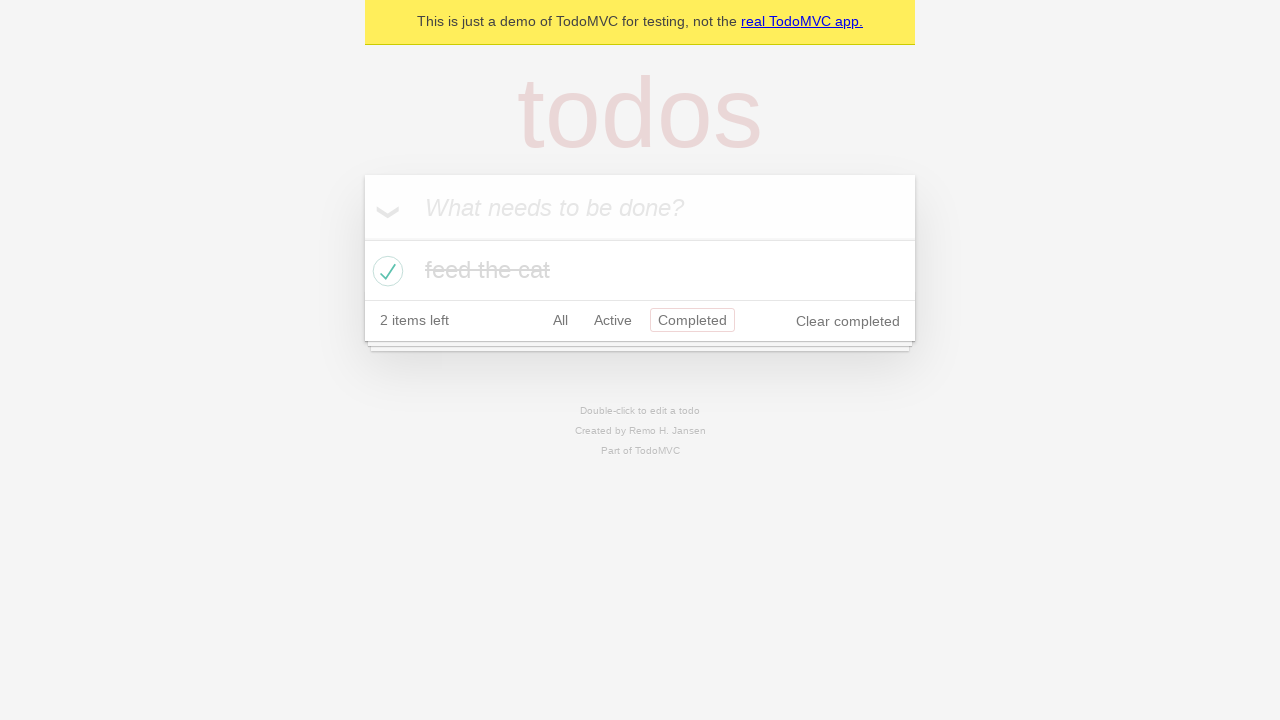

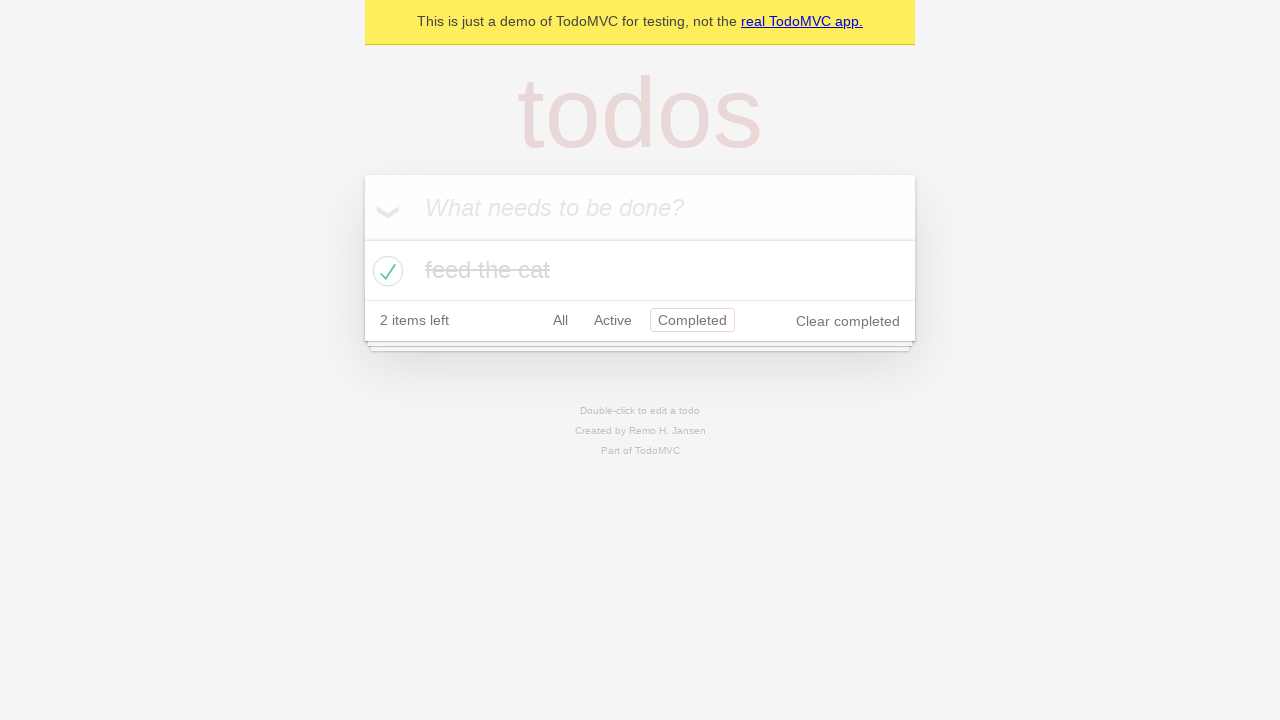